Tests various UI elements on a practice automation page including radio buttons, autocomplete suggestions, dropdowns, checkboxes, new window/tab handling, and alert dialogs.

Starting URL: https://rahulshettyacademy.com/AutomationPractice/

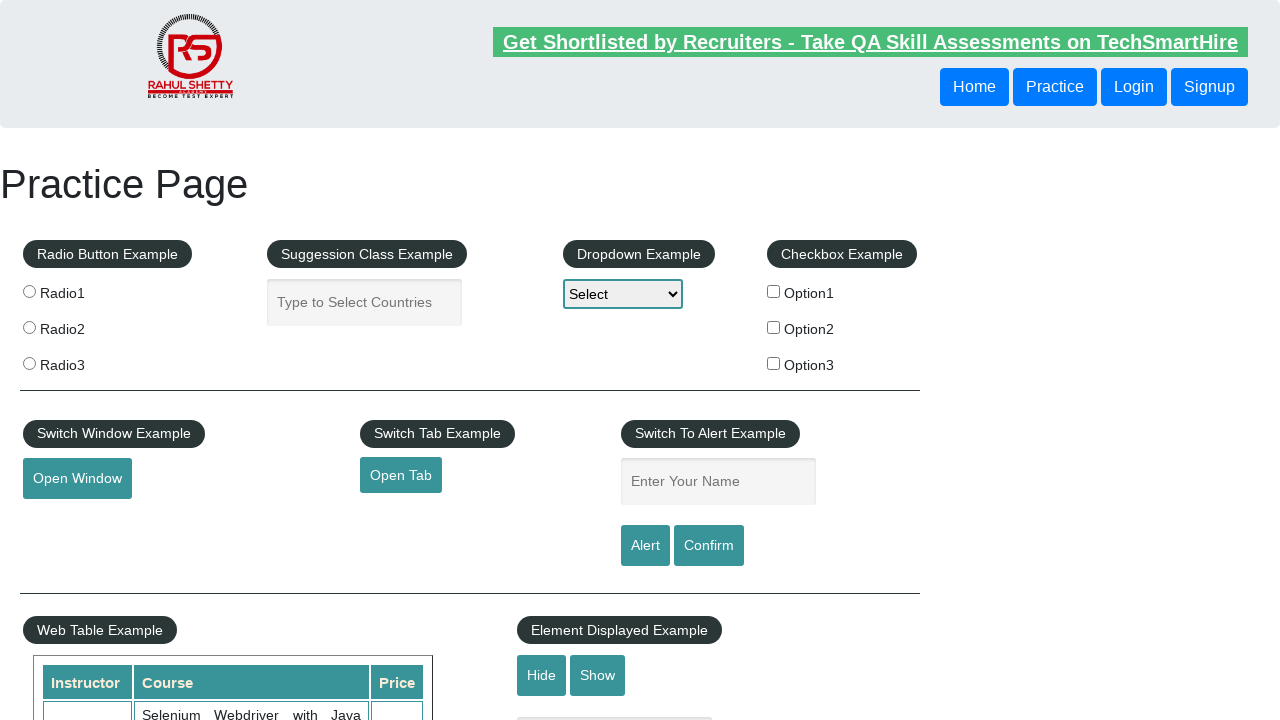

Clicked radio button 1 at (29, 291) on input[value='radio1']
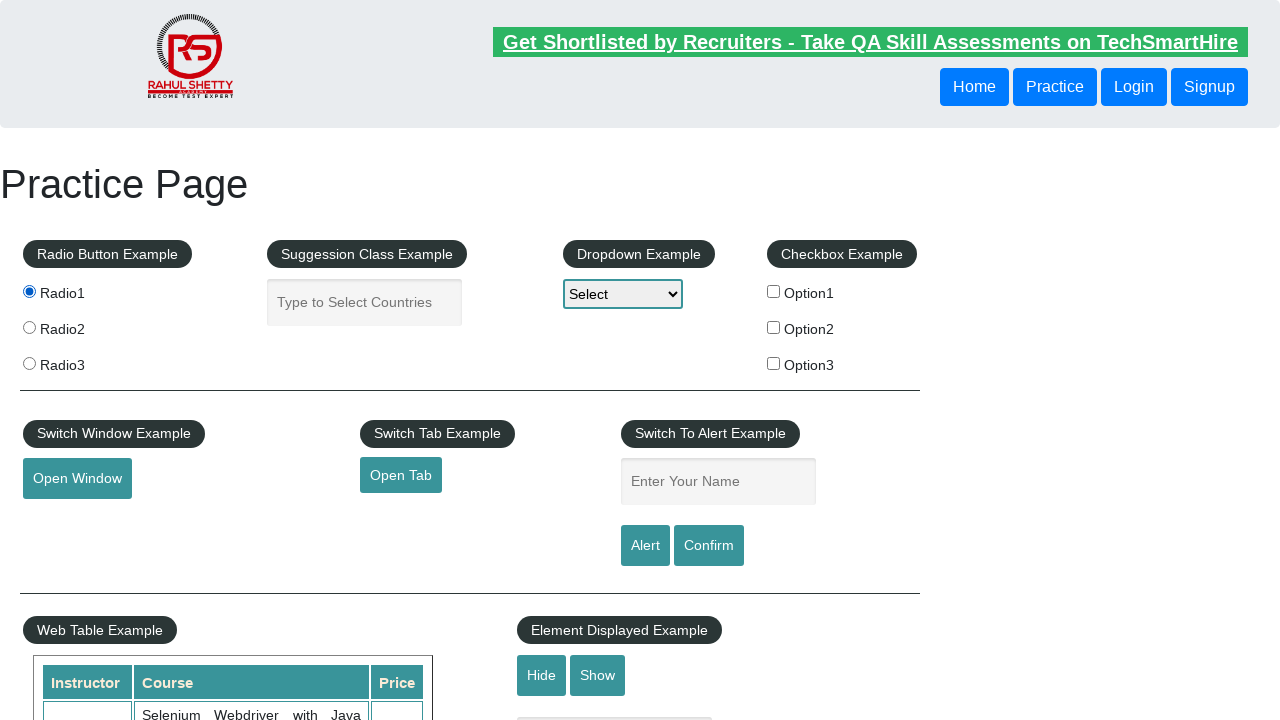

Filled autocomplete field with 'ind' on #autocomplete
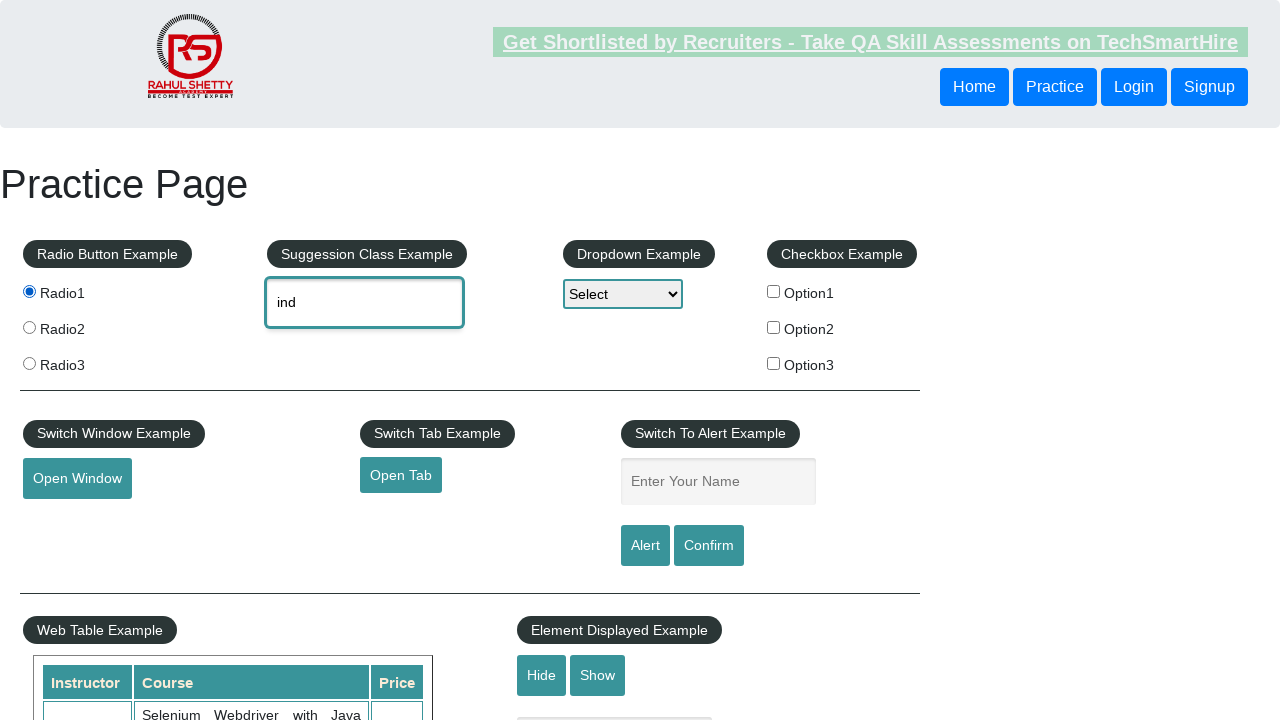

Autocomplete suggestions appeared
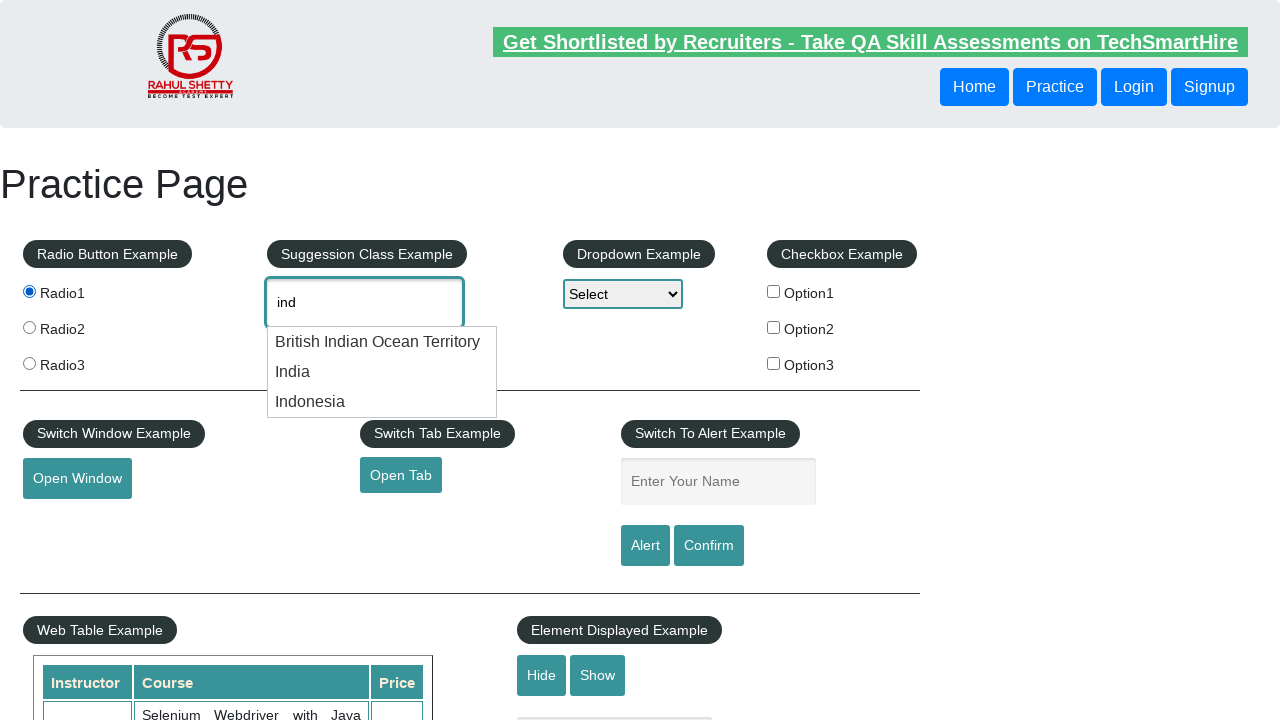

Selected 'India' from autocomplete suggestions at (382, 342) on .ui-menu-item:has-text('India')
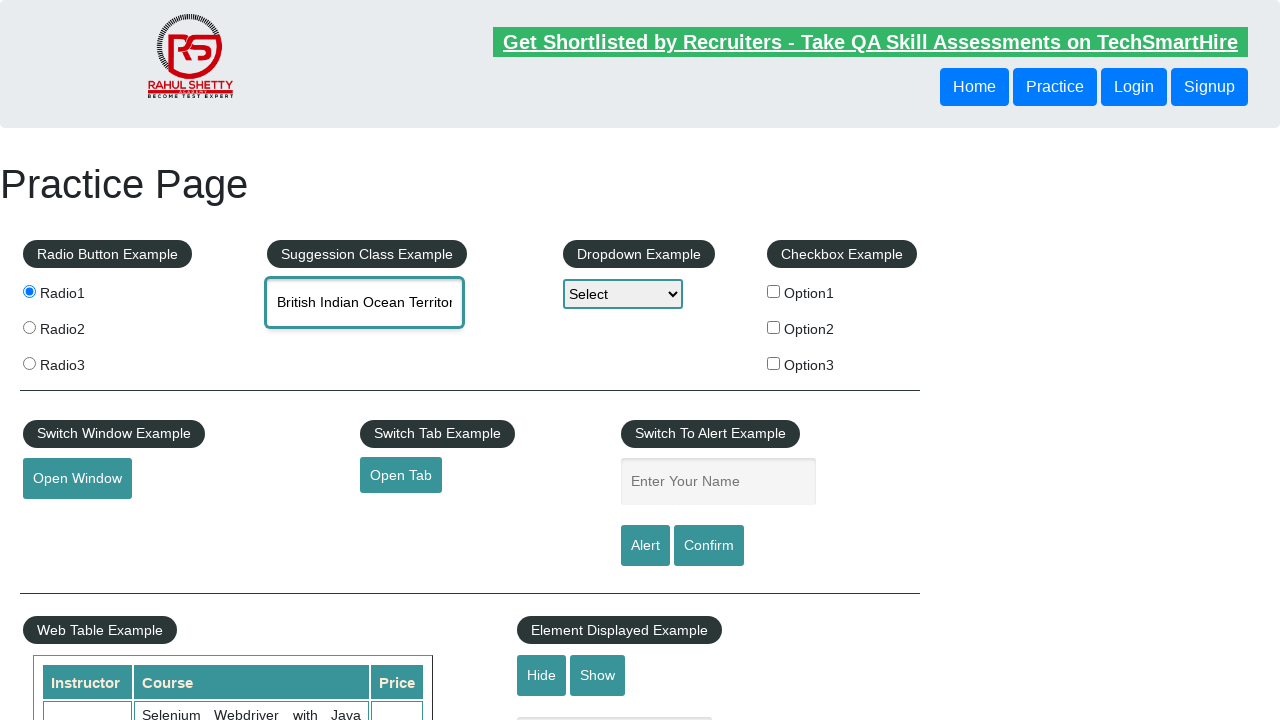

Selected dropdown option by value 'option1' on #dropdown-class-example
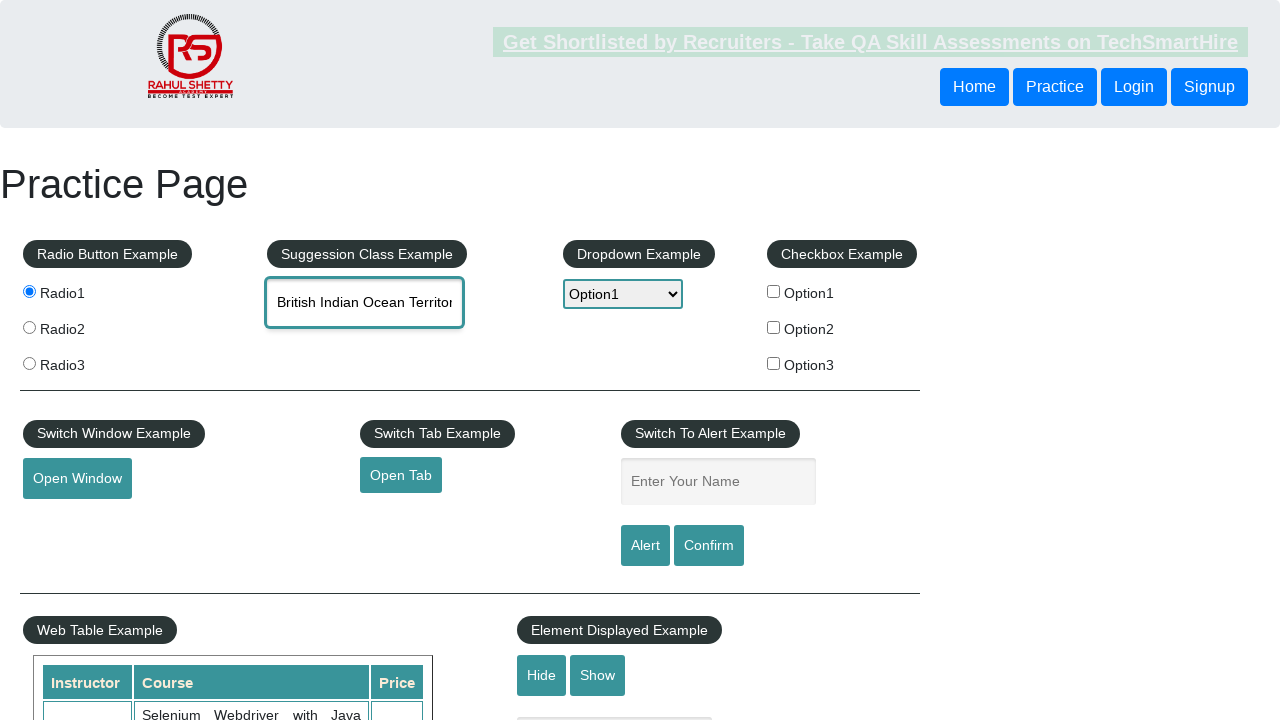

Selected dropdown option by index 2 on #dropdown-class-example
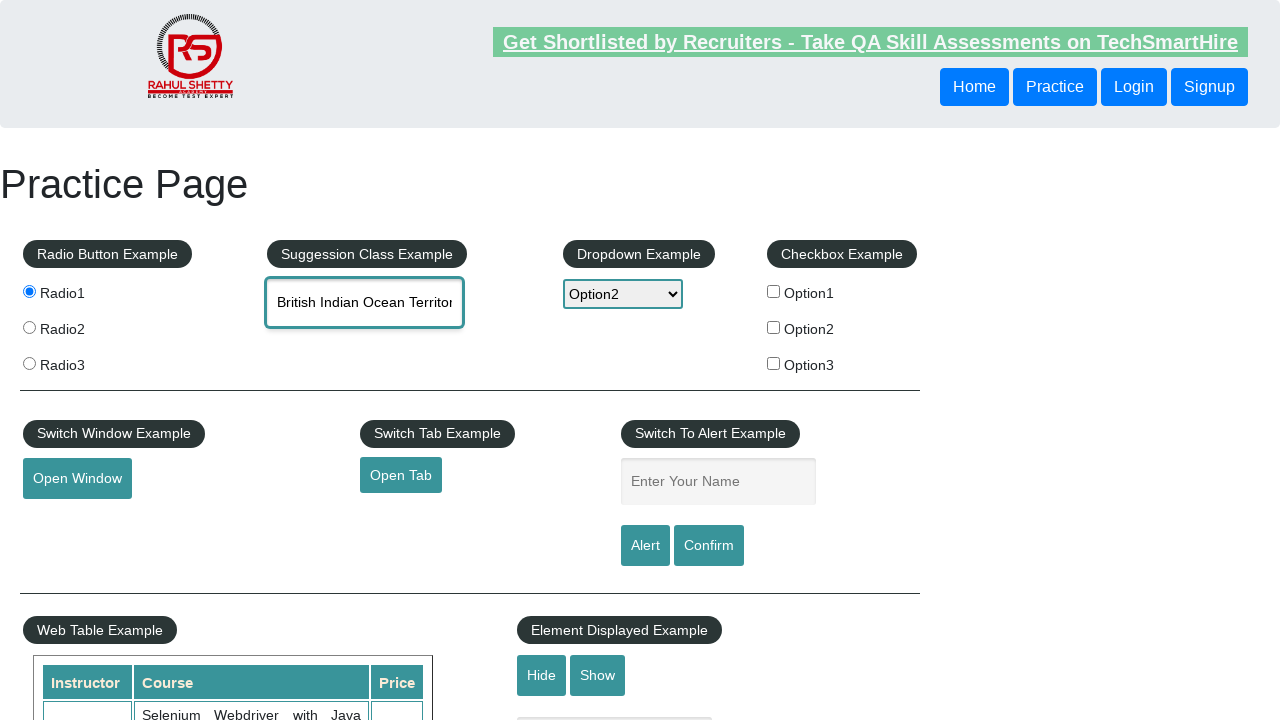

Selected dropdown option by label 'Option3' on #dropdown-class-example
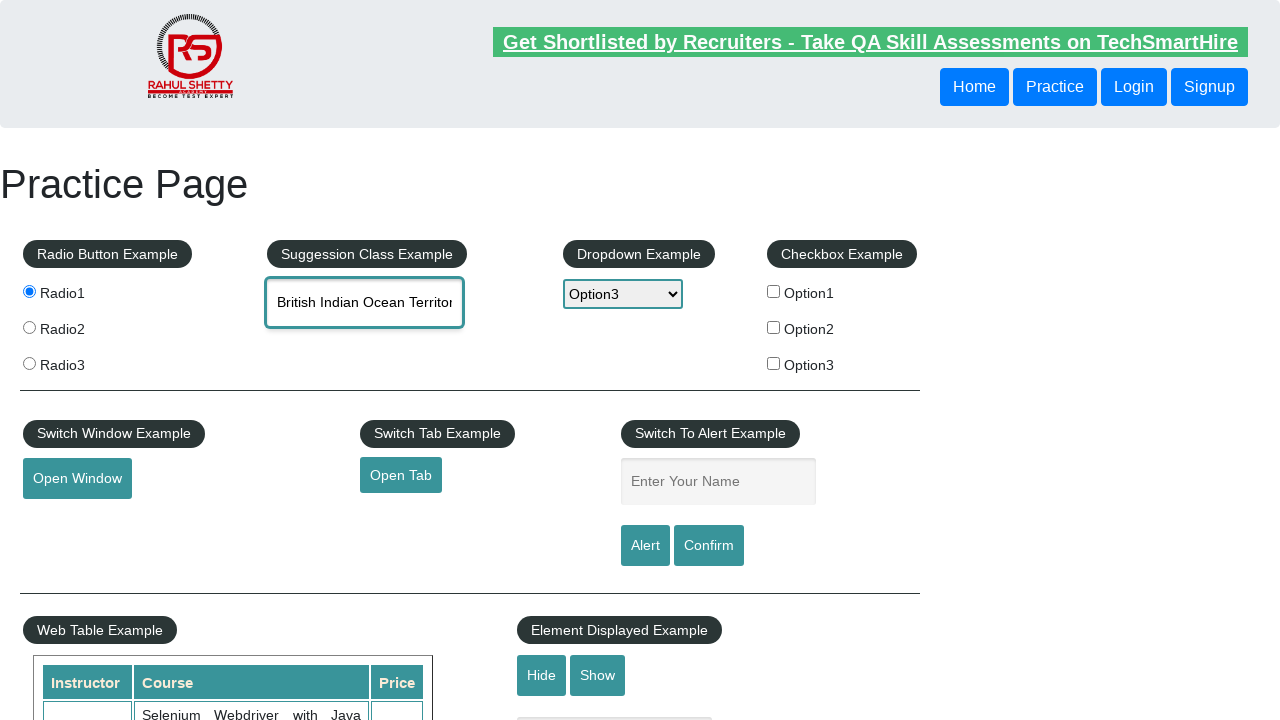

Clicked checkbox option 2 at (774, 327) on #checkBoxOption2
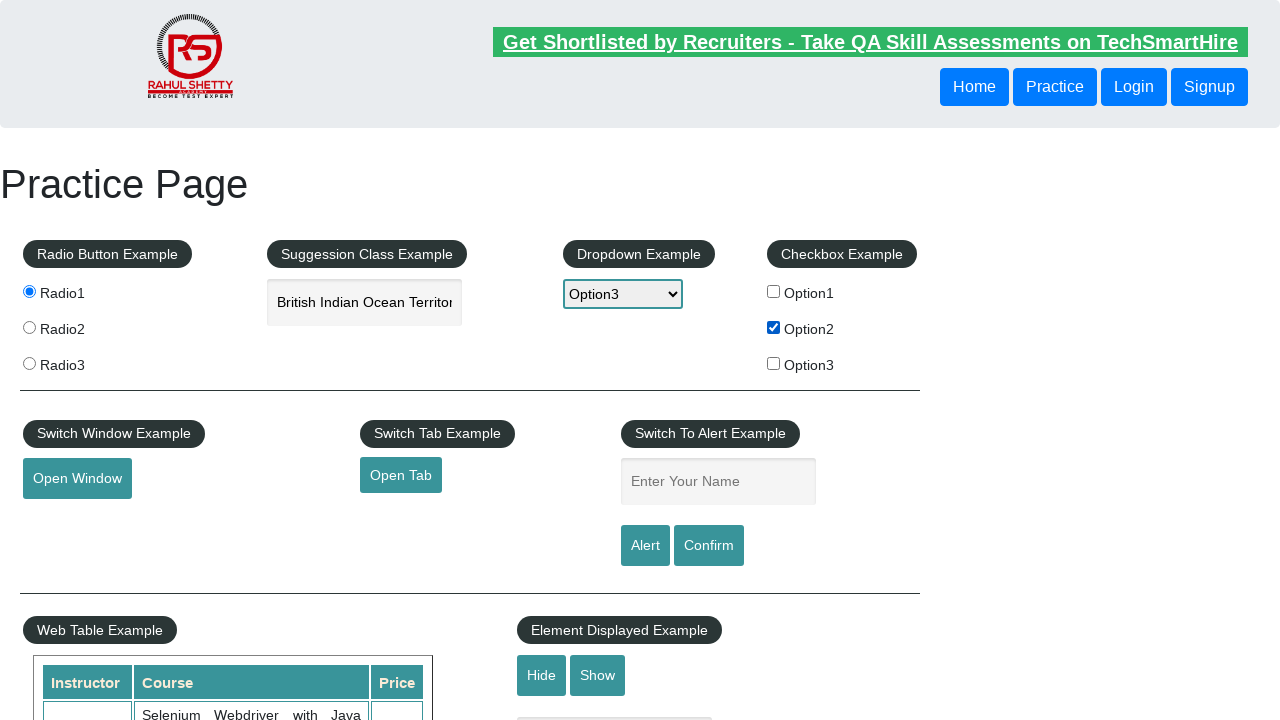

Clicked to open new window at (77, 479) on #openwindow
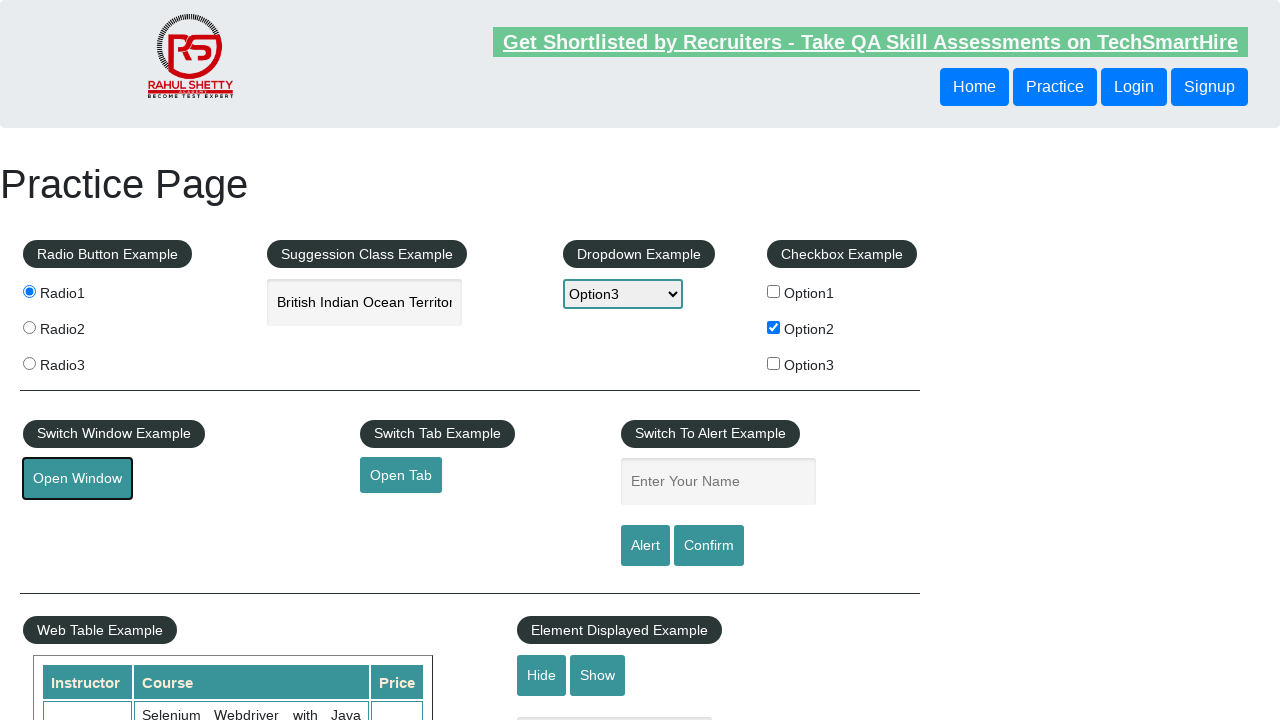

New window loaded
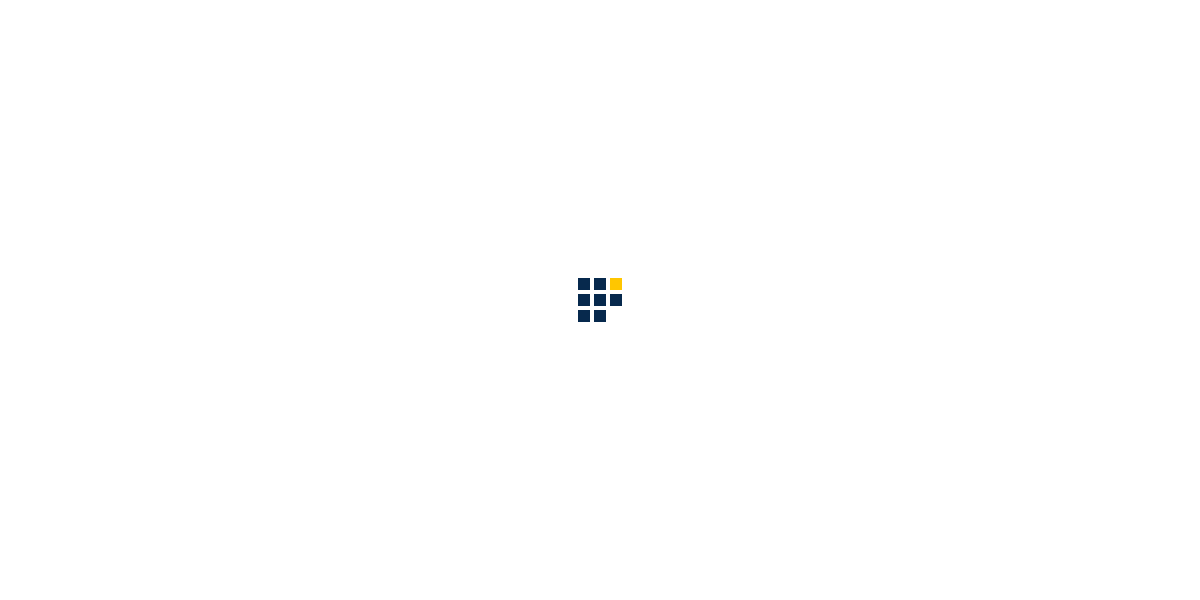

Closed new window
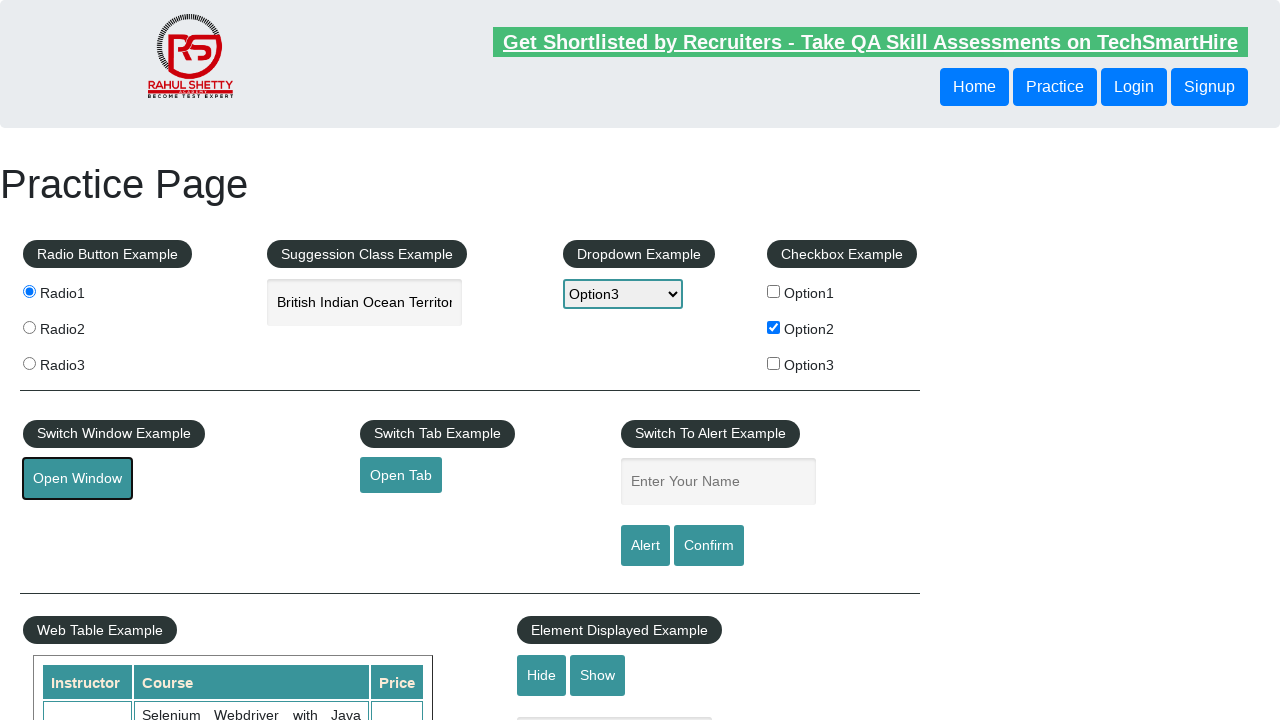

Clicked to open new tab at (401, 475) on text=Open Tab
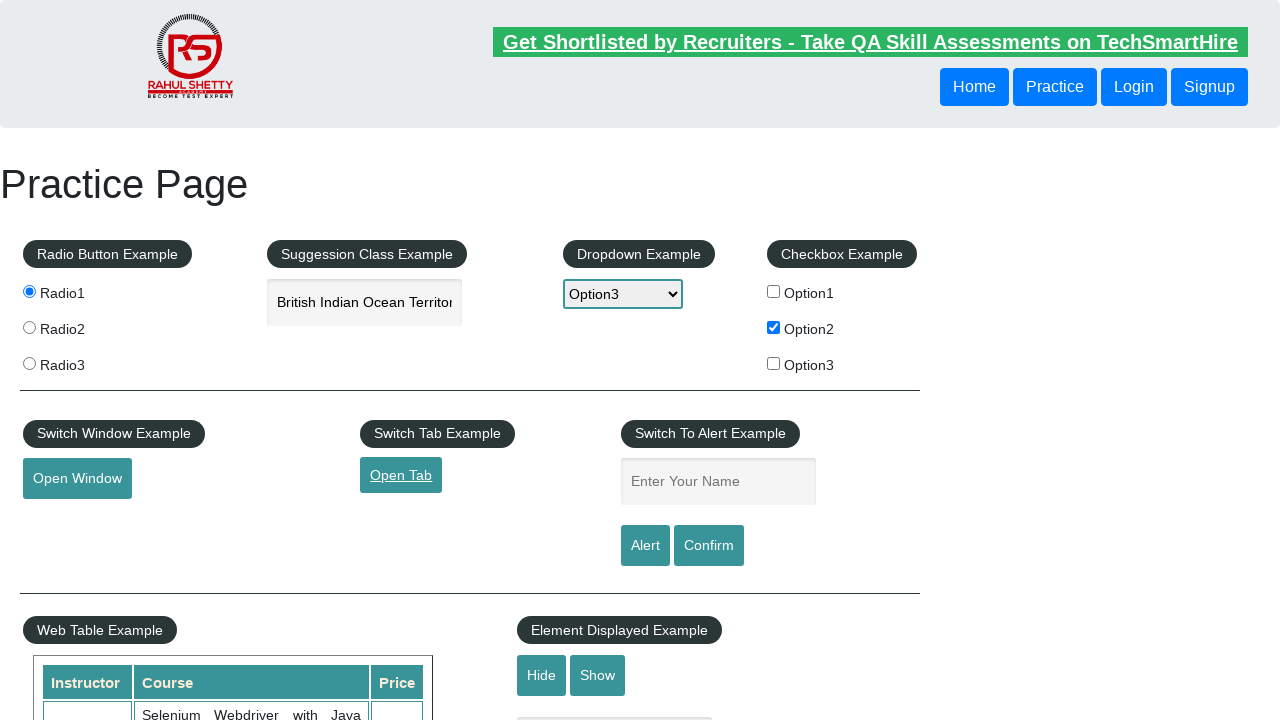

New tab loaded
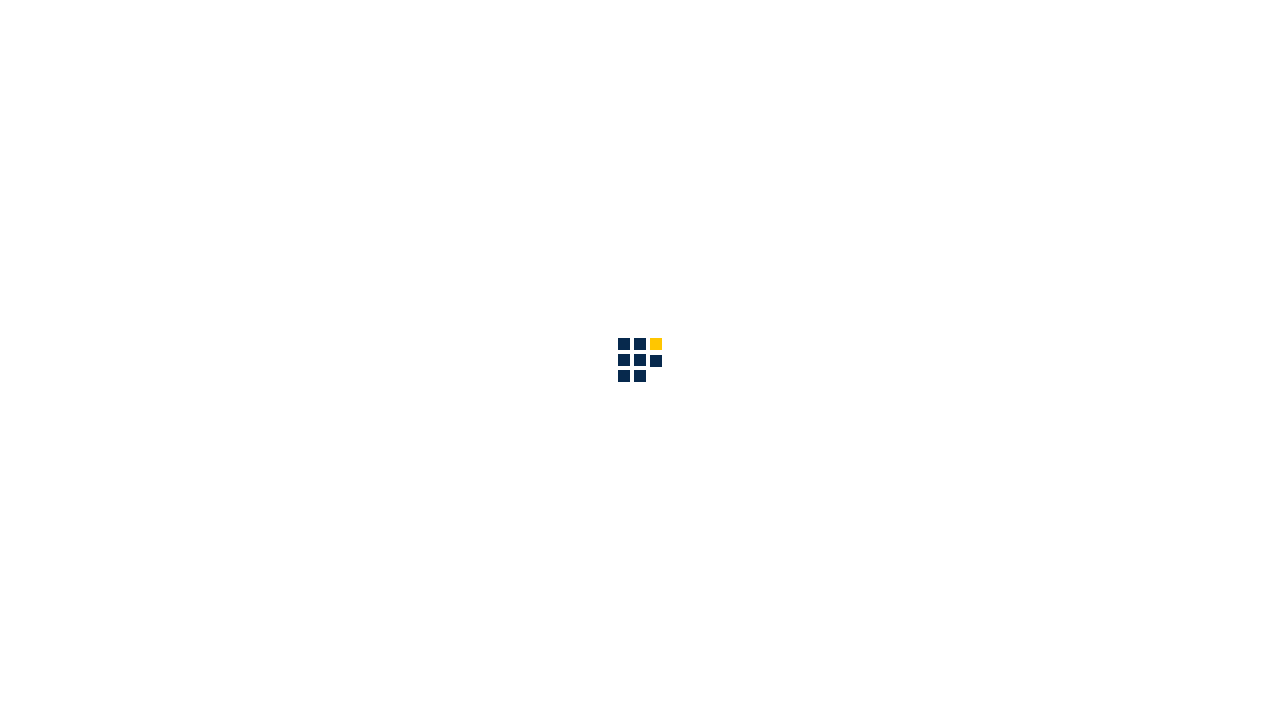

Clicked 'Access all our Courses' link in new tab at (1092, 124) on text=Access all our Courses
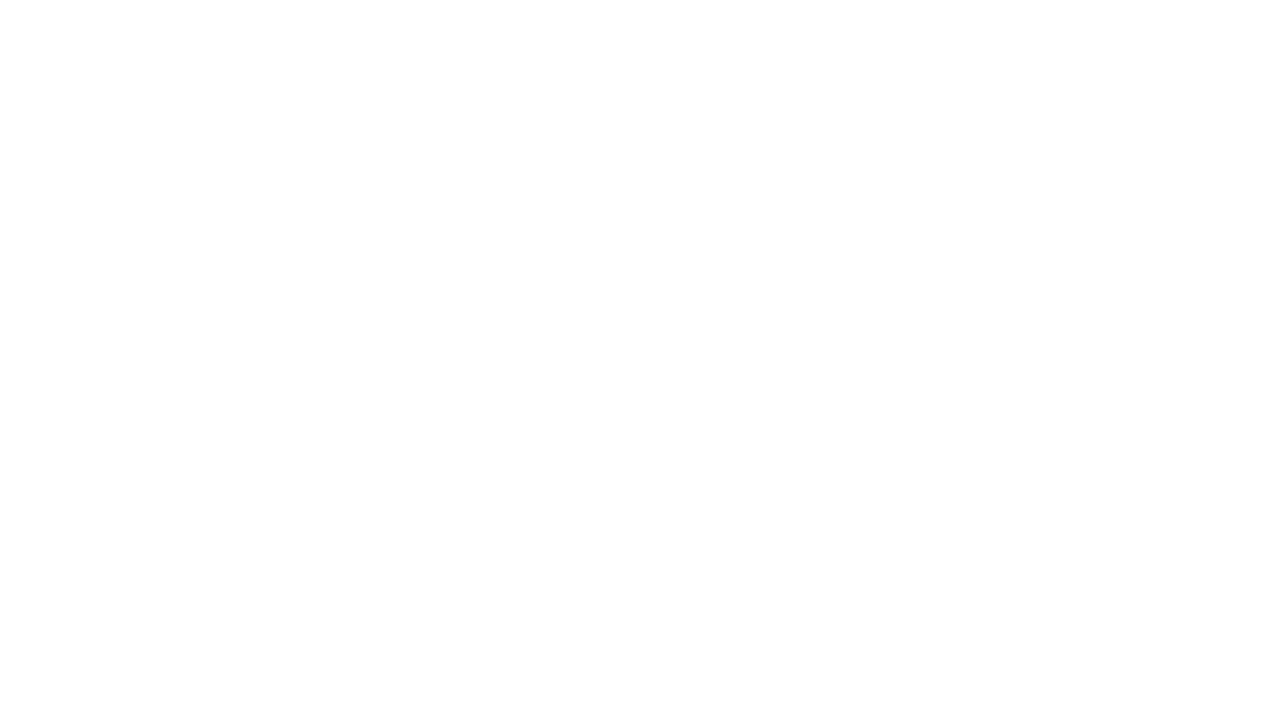

Closed new tab
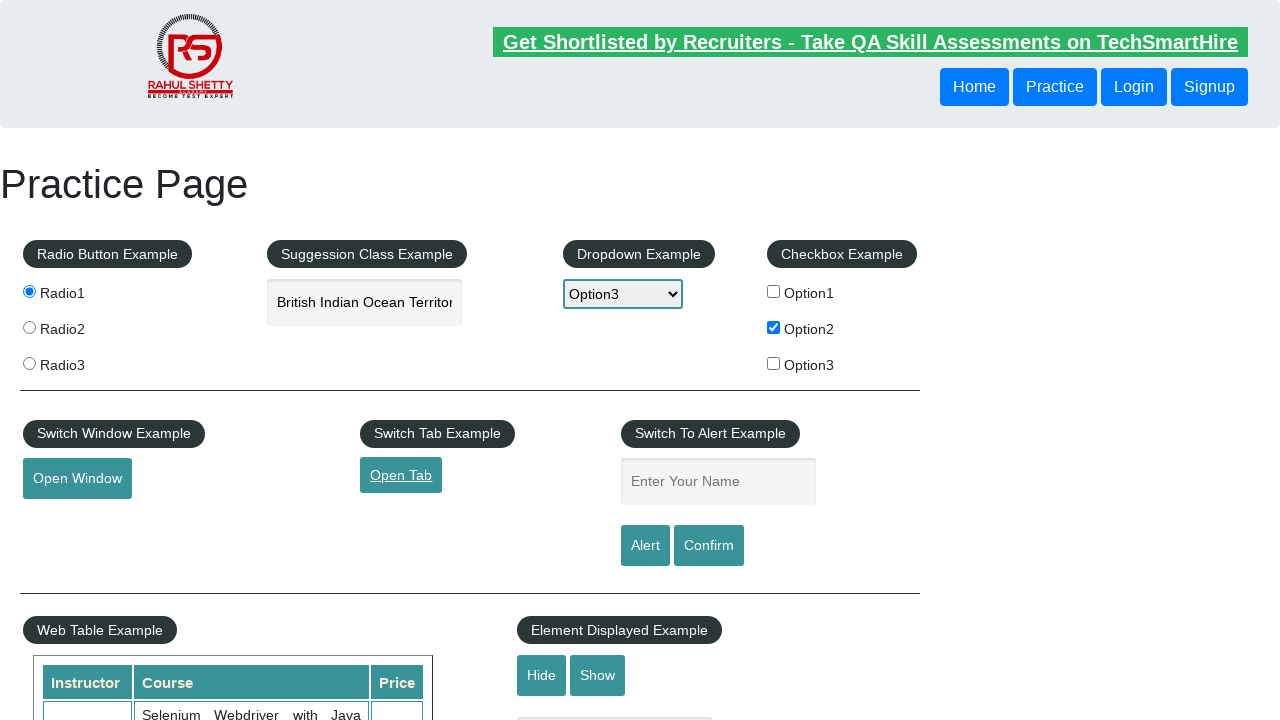

Filled name field with 'Rao Ramesh' on #name
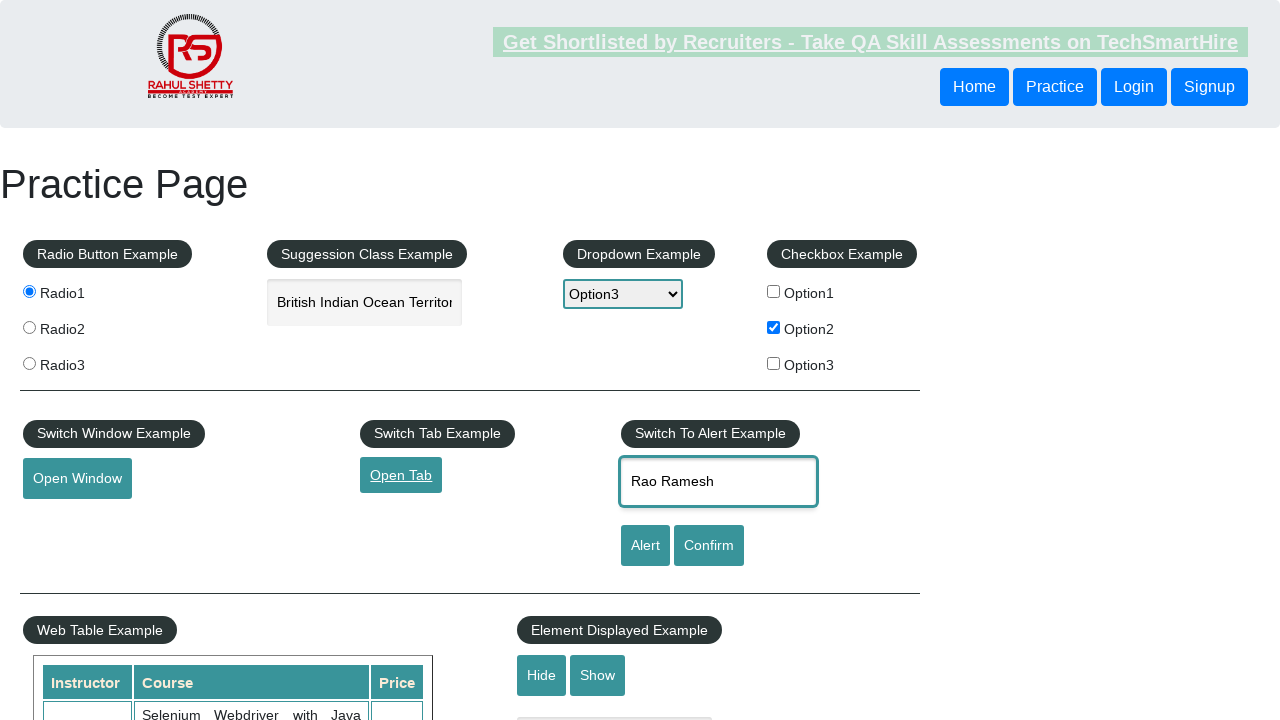

Clicked alert button at (645, 546) on #alertbtn
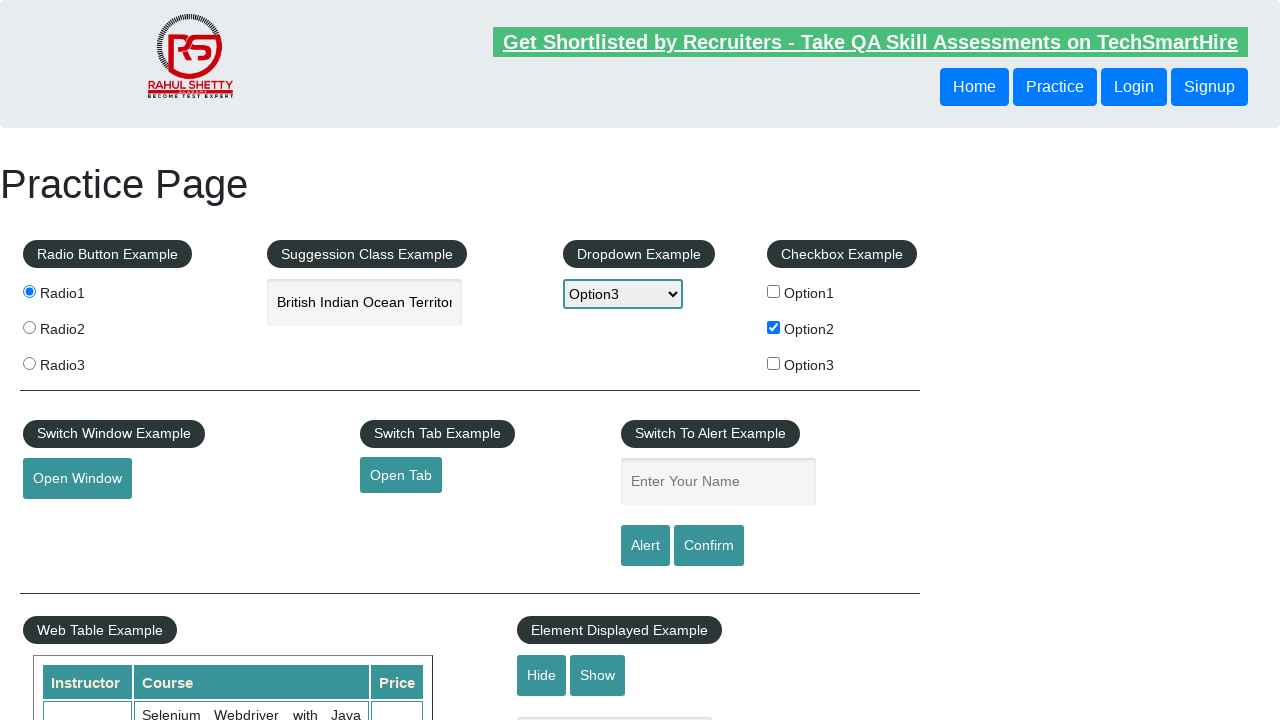

Accepted alert dialog
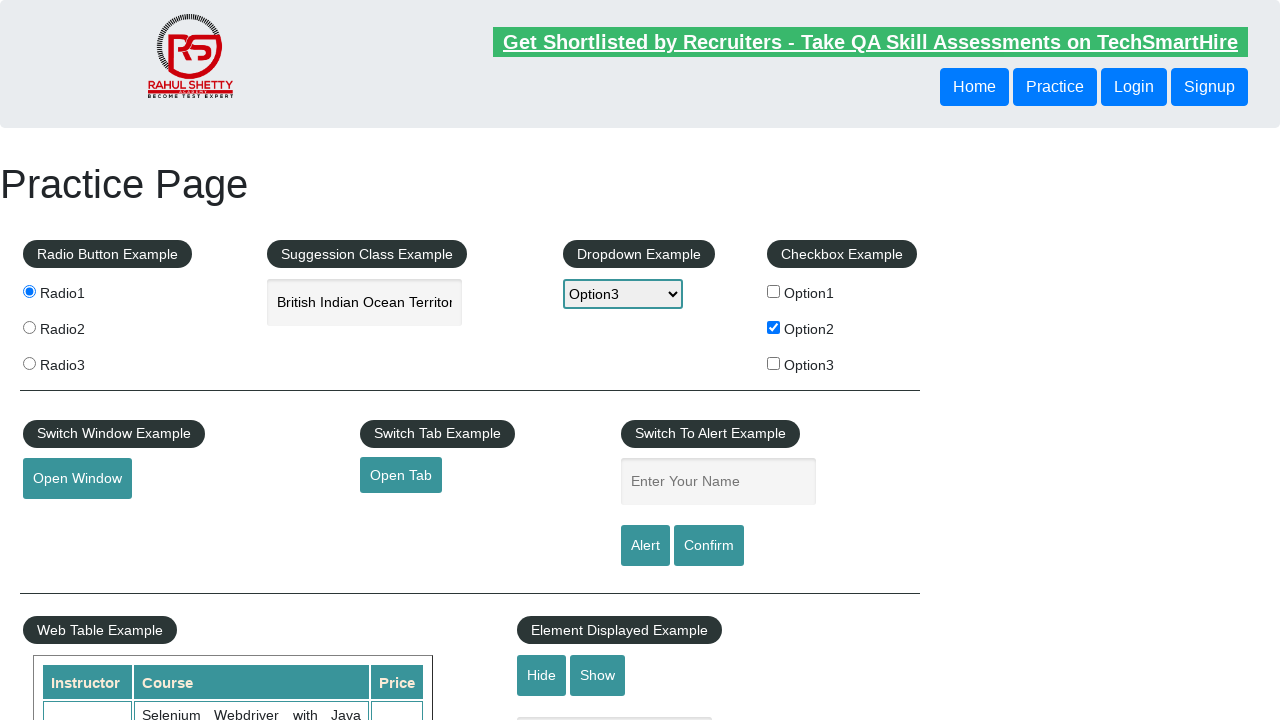

Waited 1000ms after accepting alert
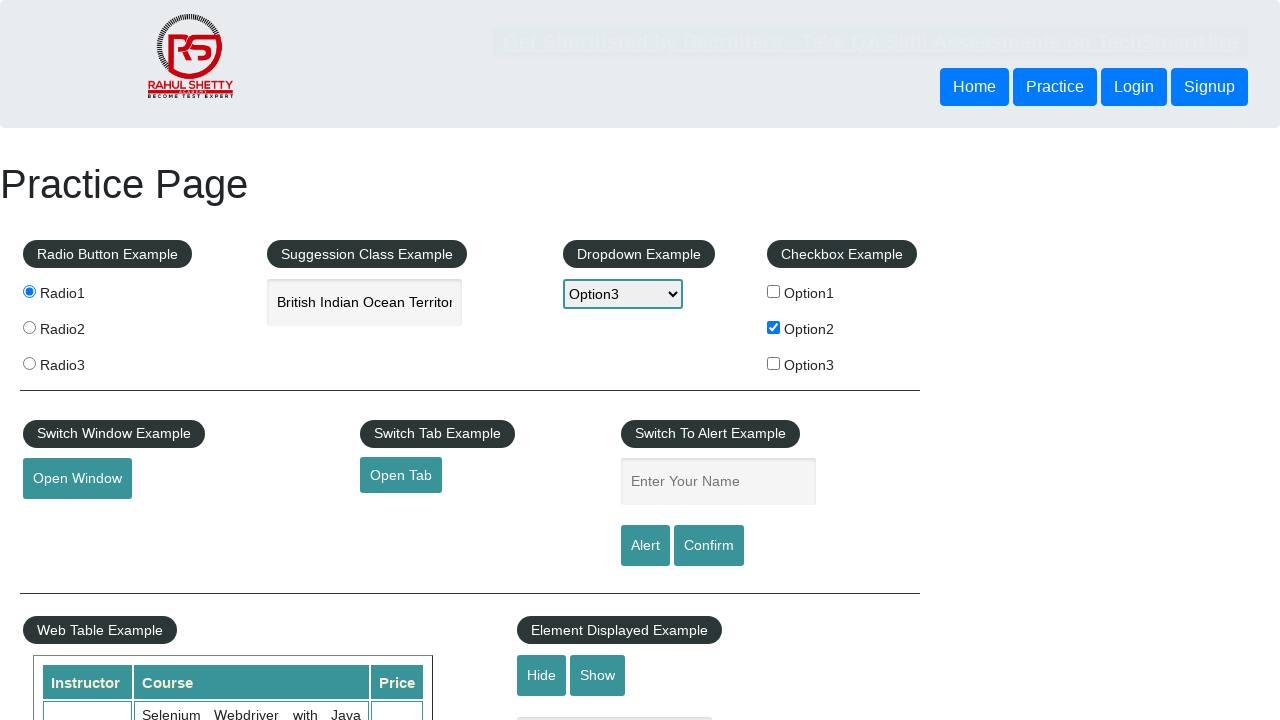

Clicked confirm button at (709, 546) on #confirmbtn
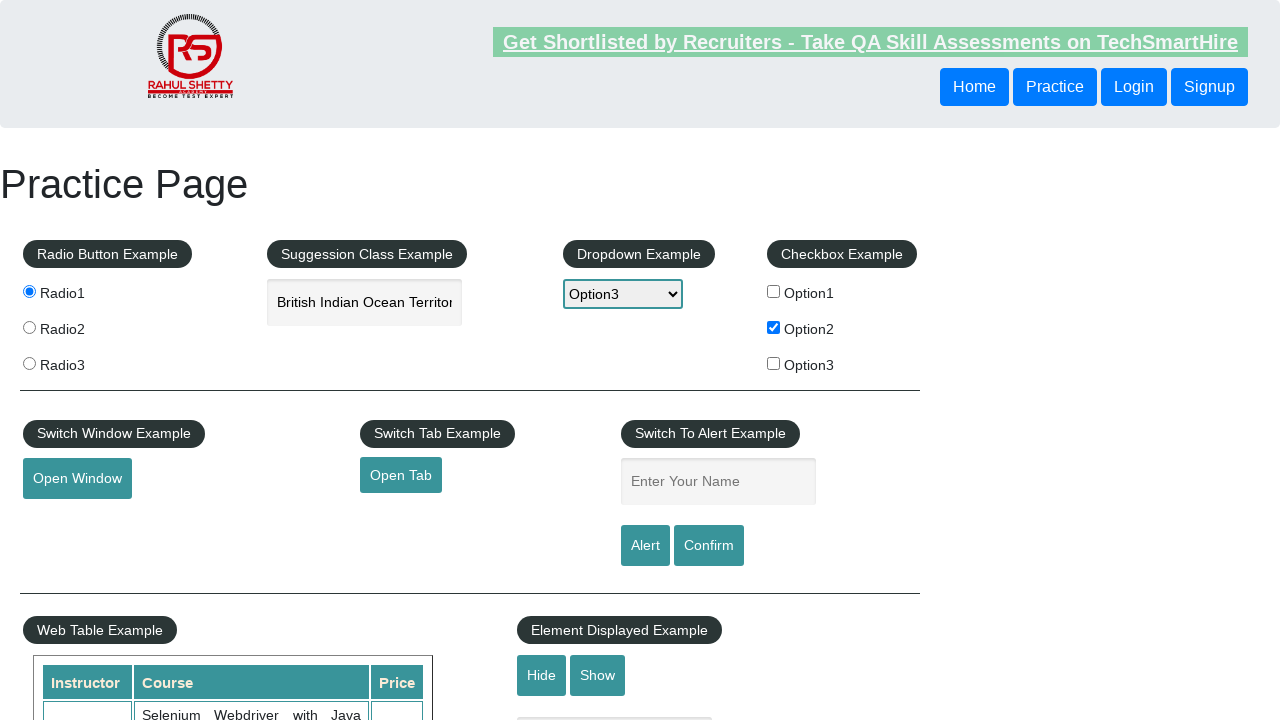

Dismissed confirm dialog
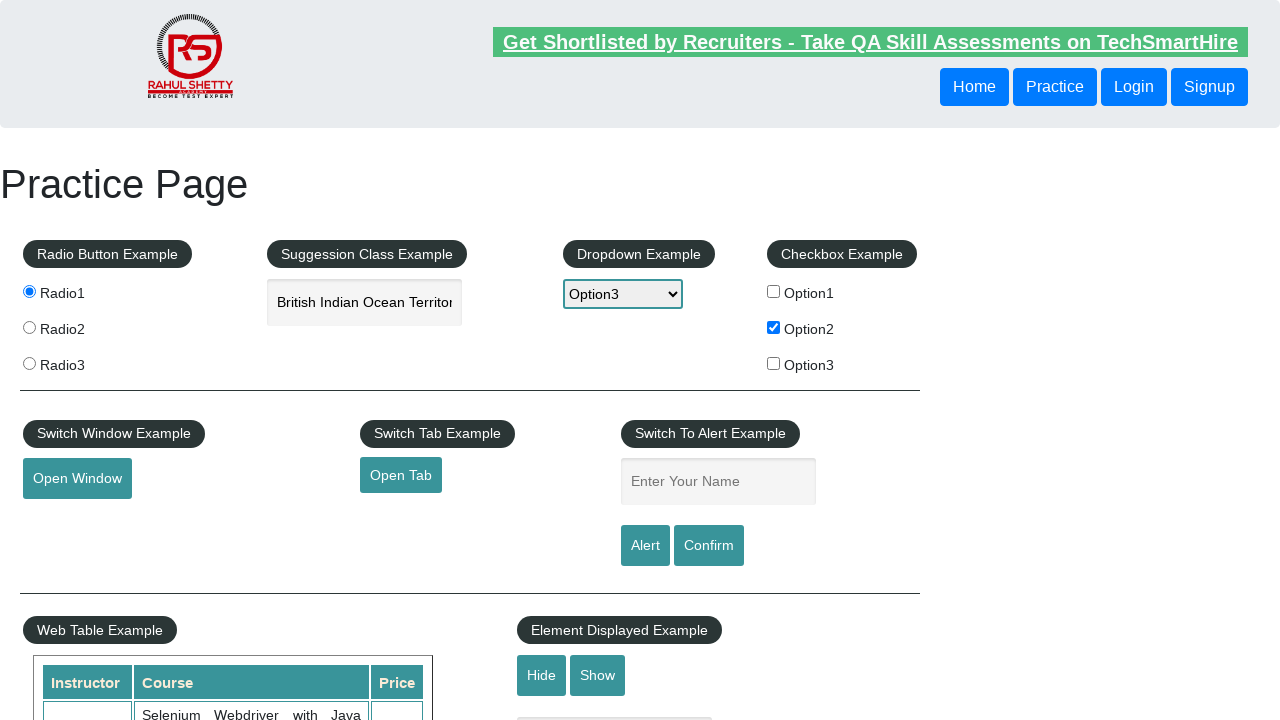

Scrolled page down 600 pixels
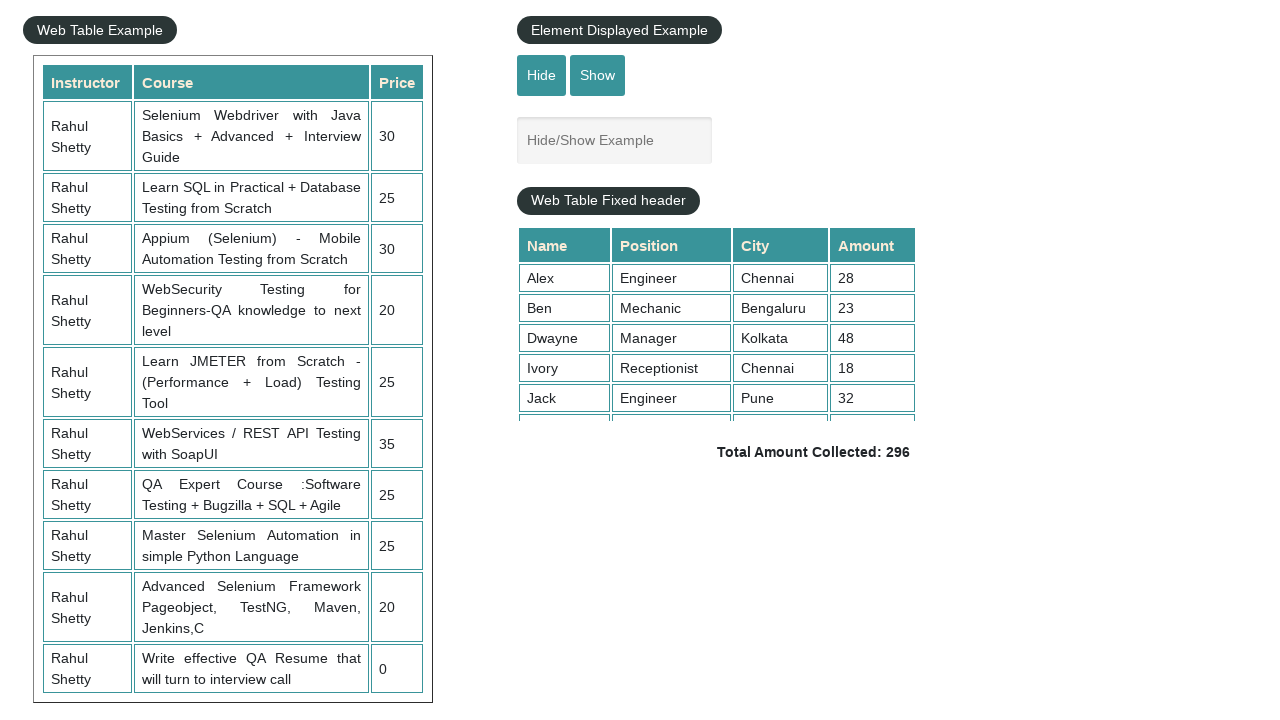

Scrolled table element down 5000 pixels
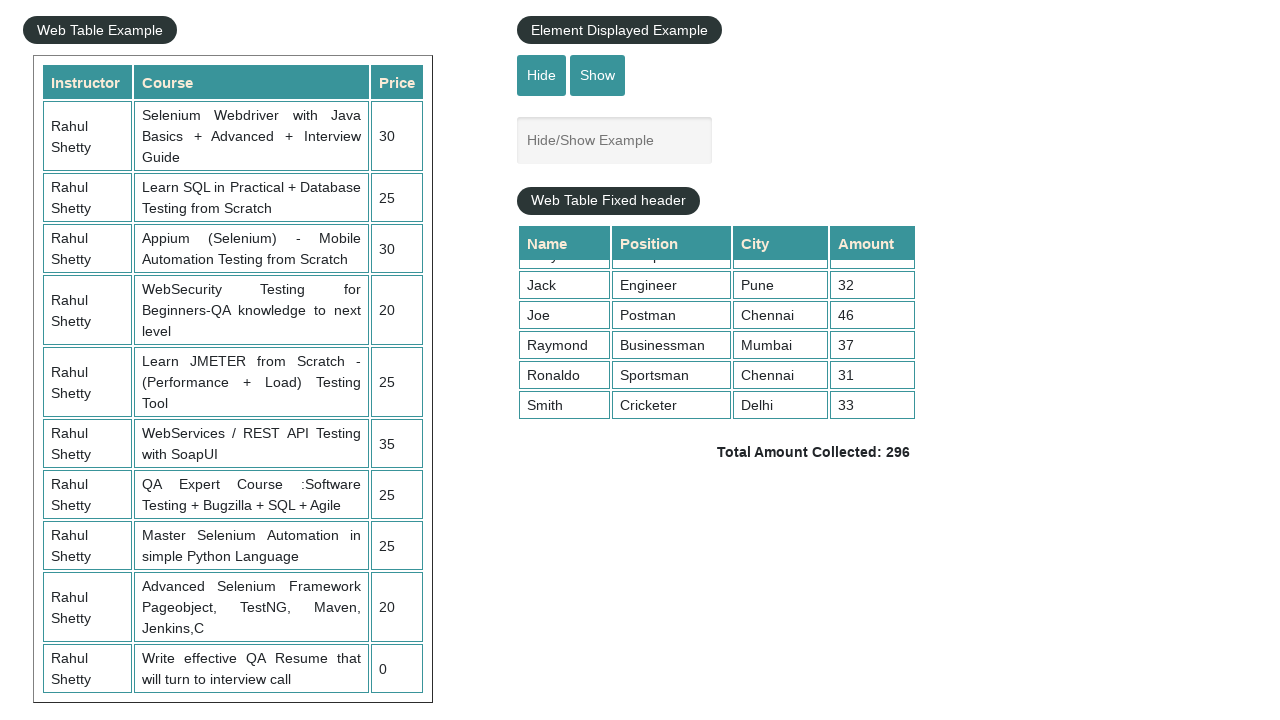

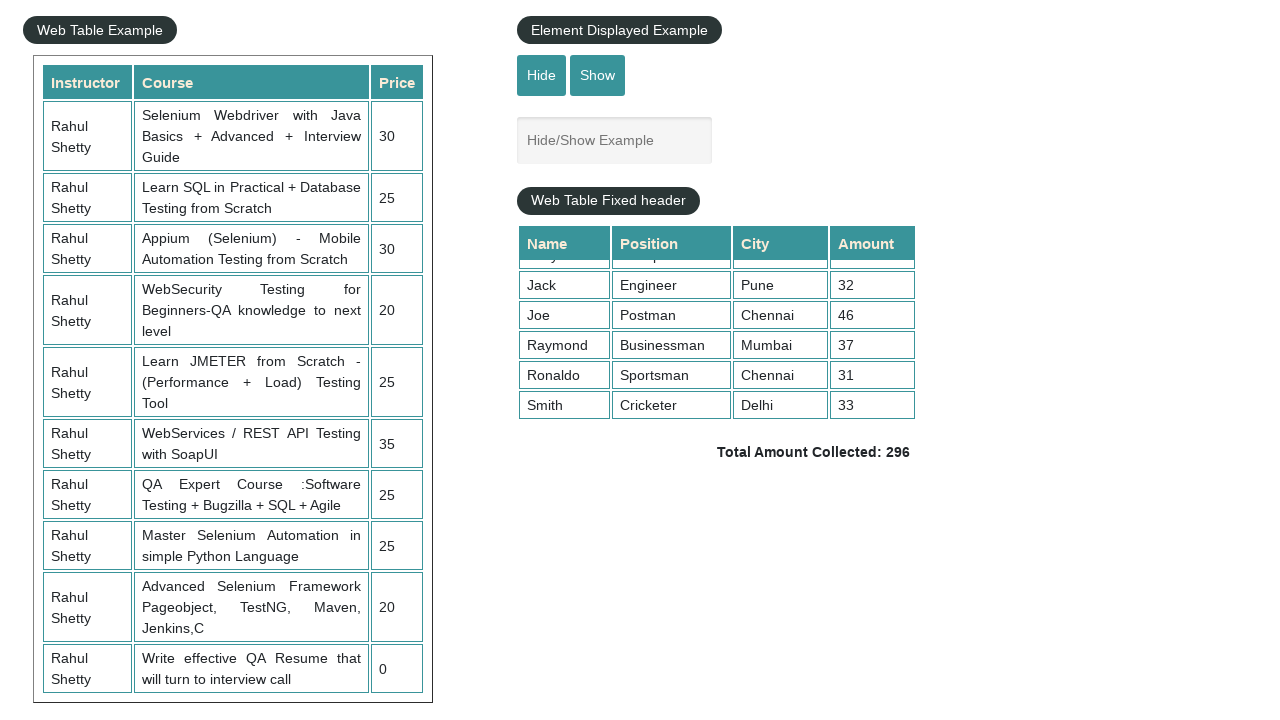